Tests the add to cart functionality on a demo e-commerce site by clicking on a product and then clicking the add to cart button (variant test)

Starting URL: https://demo.applitools.com/tlcHackathonMasterV1.html

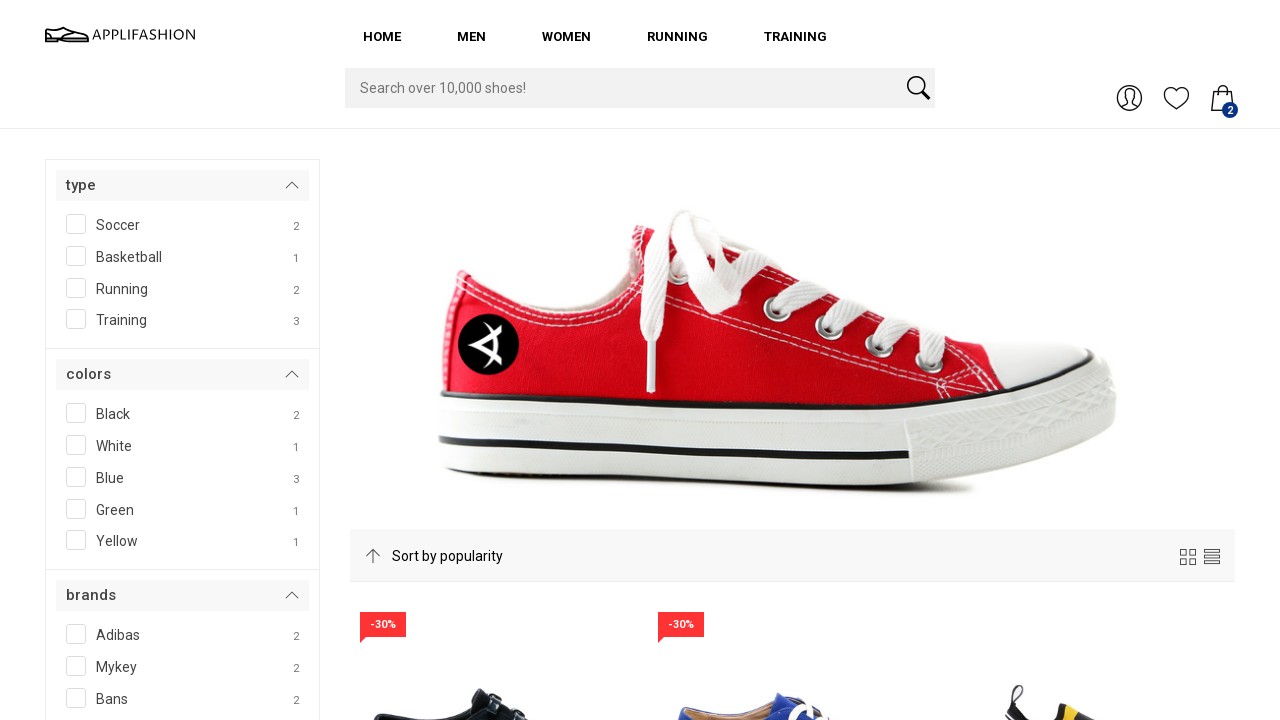

Waited for product 1 to be visible
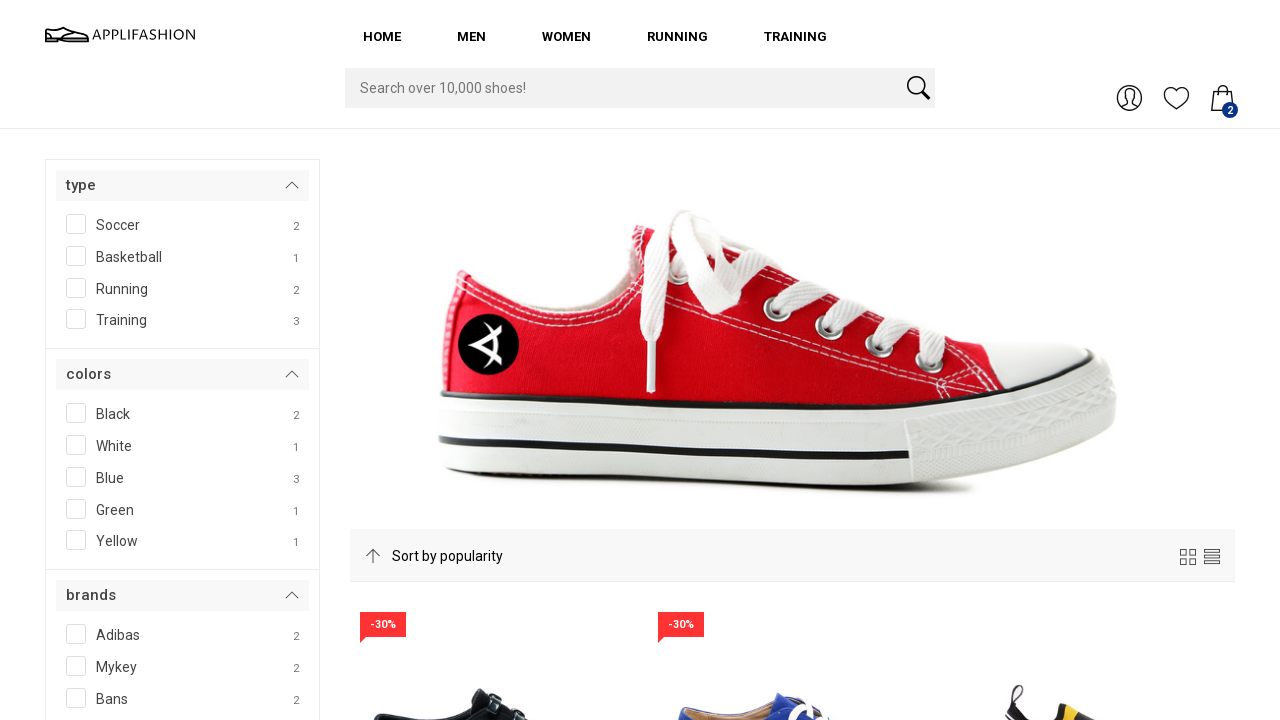

Clicked on product 1 at (494, 362) on #product_1
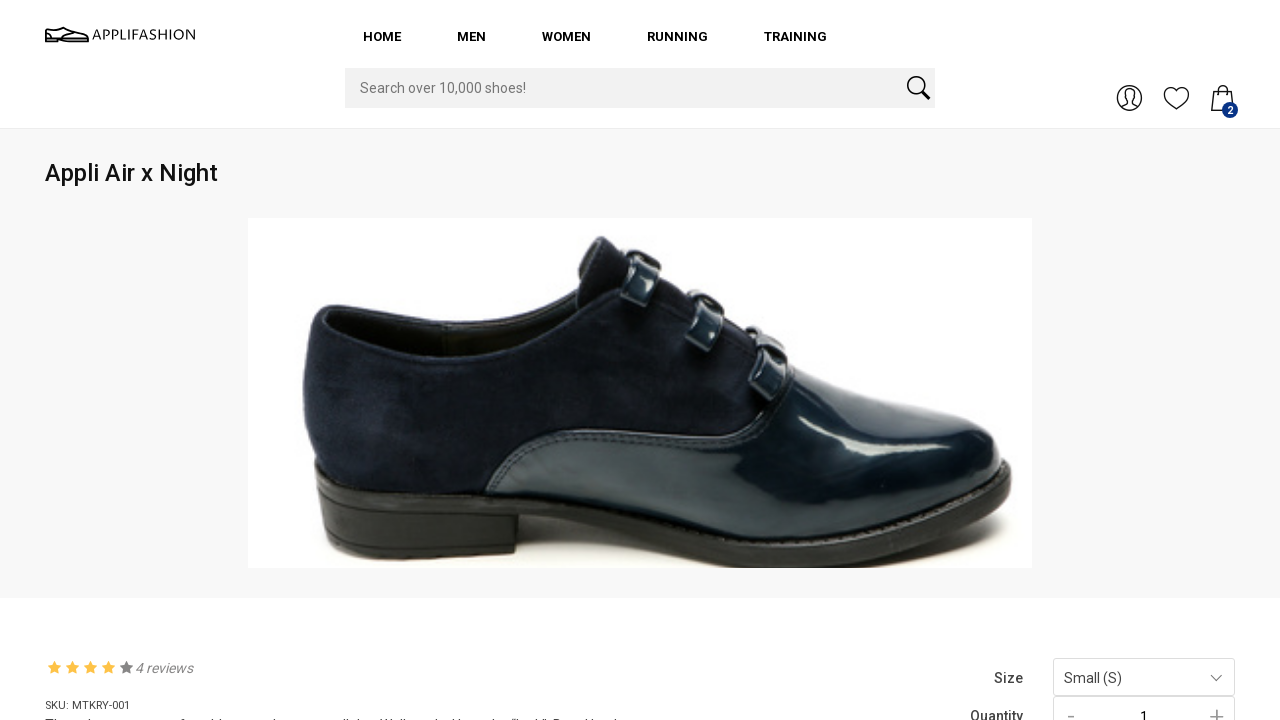

Waited for add to cart button to load
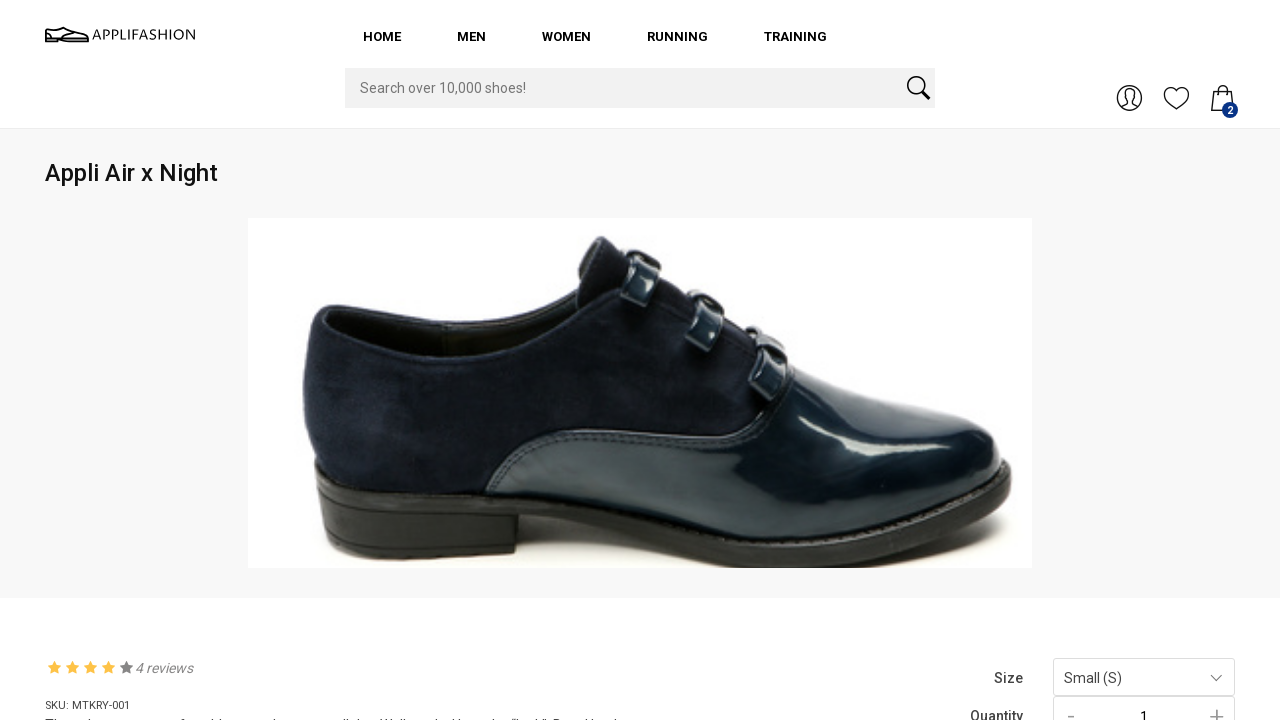

Clicked add to cart button at (1144, 361) on #DIV__btnaddtoca__113
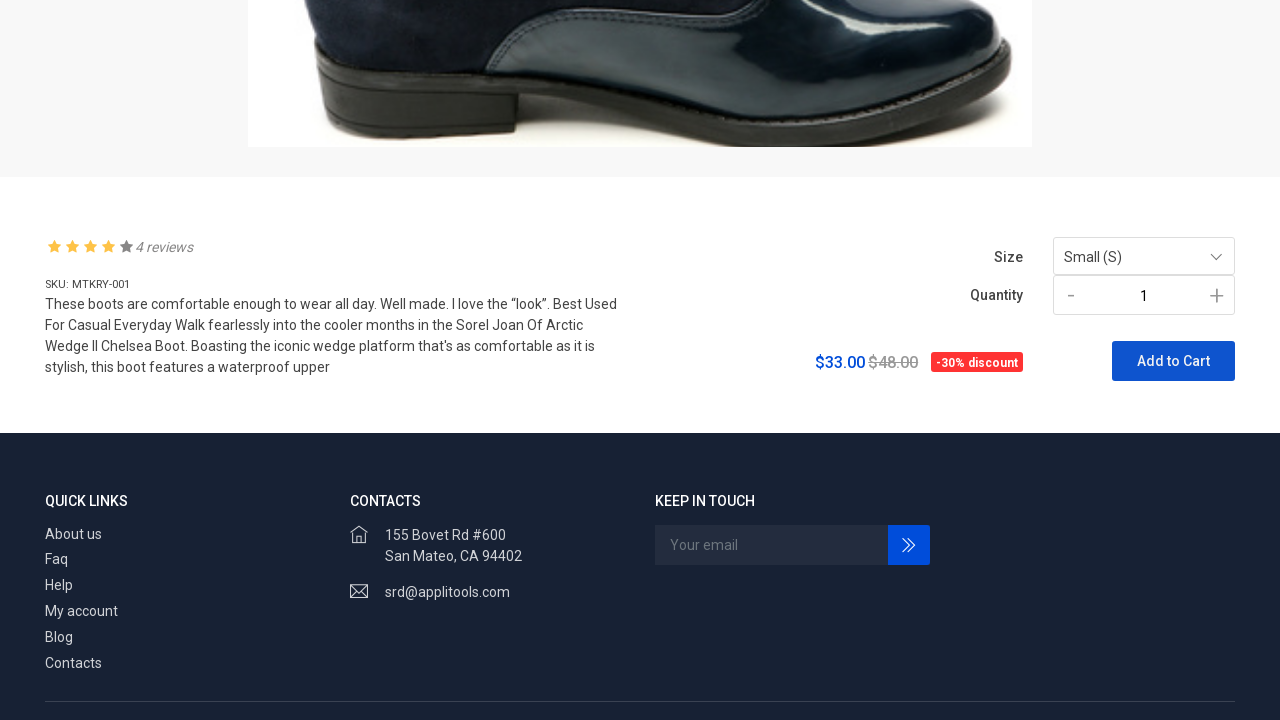

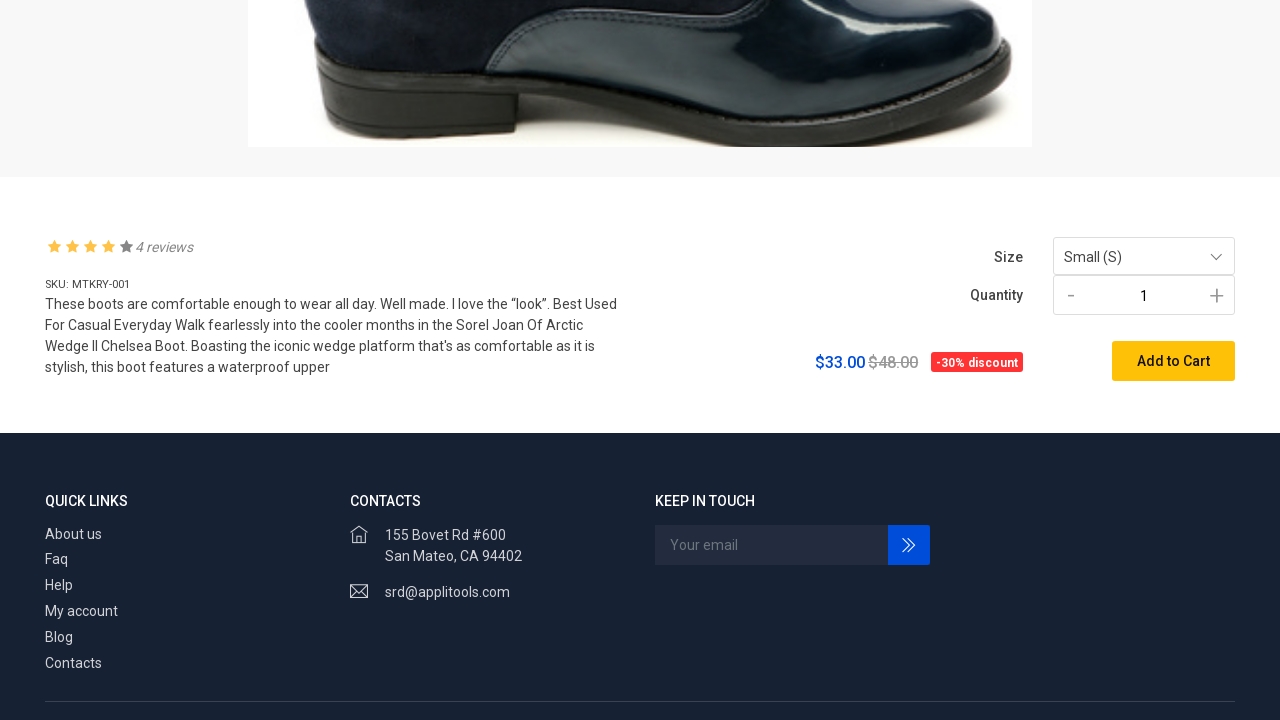